Tests clicking a dynamically located button that is positioned below the right-click button on the page

Starting URL: https://demoqa.com/buttons

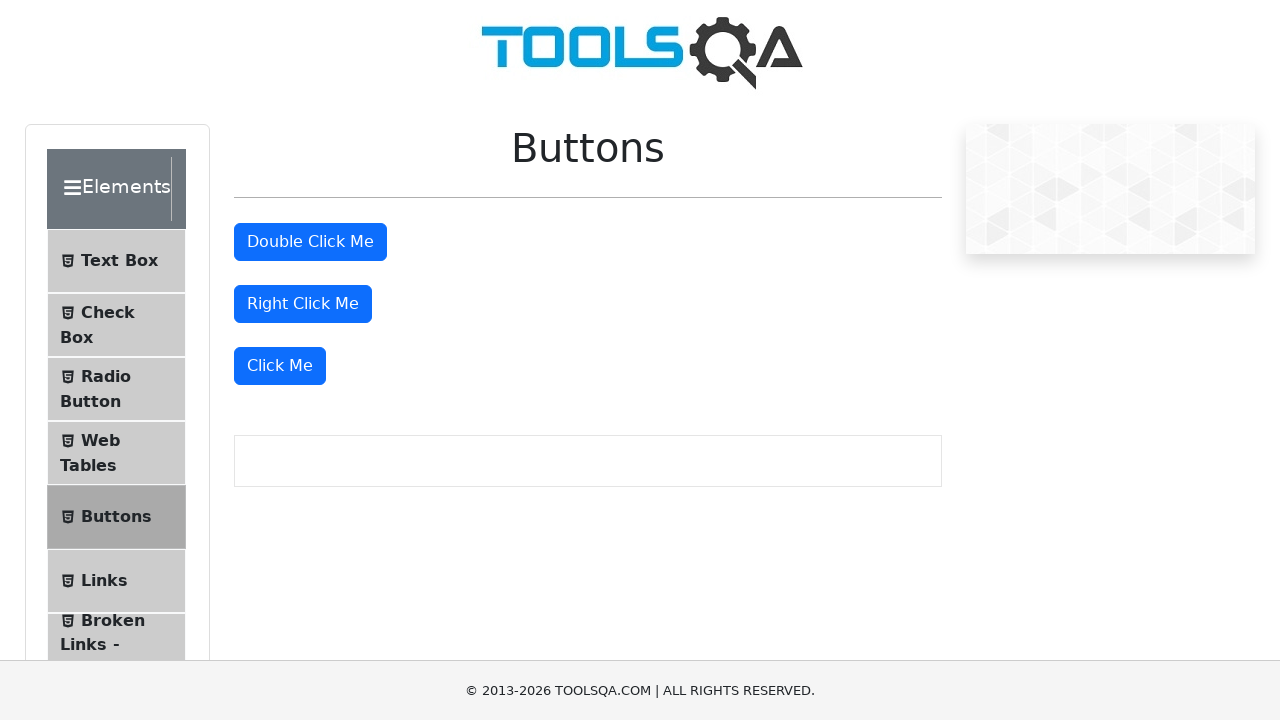

Navigated to https://demoqa.com/buttons
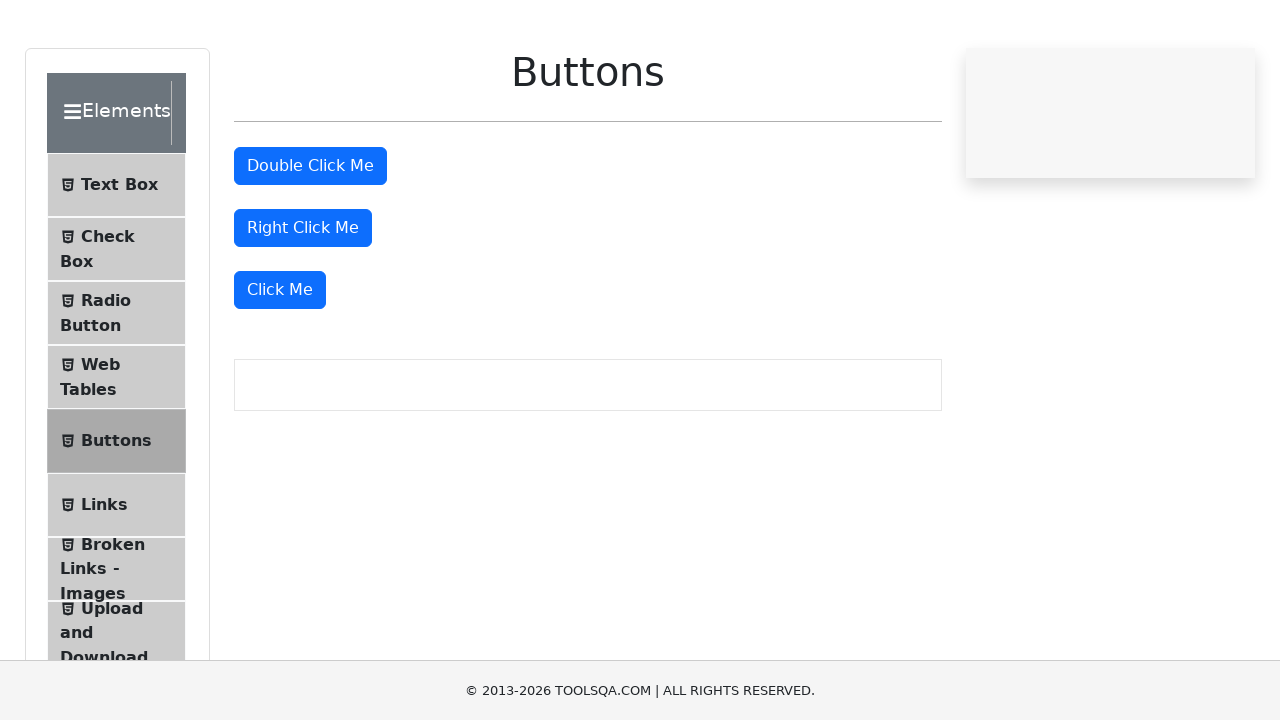

Clicked the dynamically located 'Click Me' button positioned below the right-click button at (280, 366) on button:has-text('Click Me') >> nth=-1
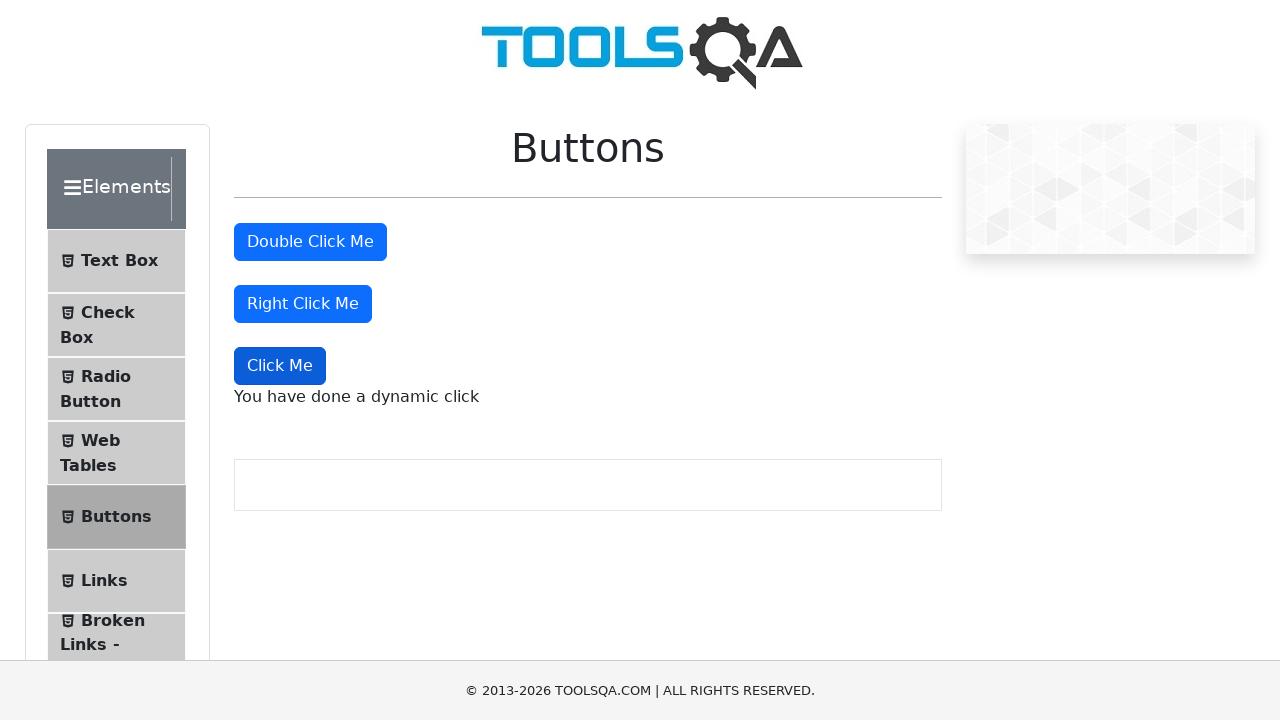

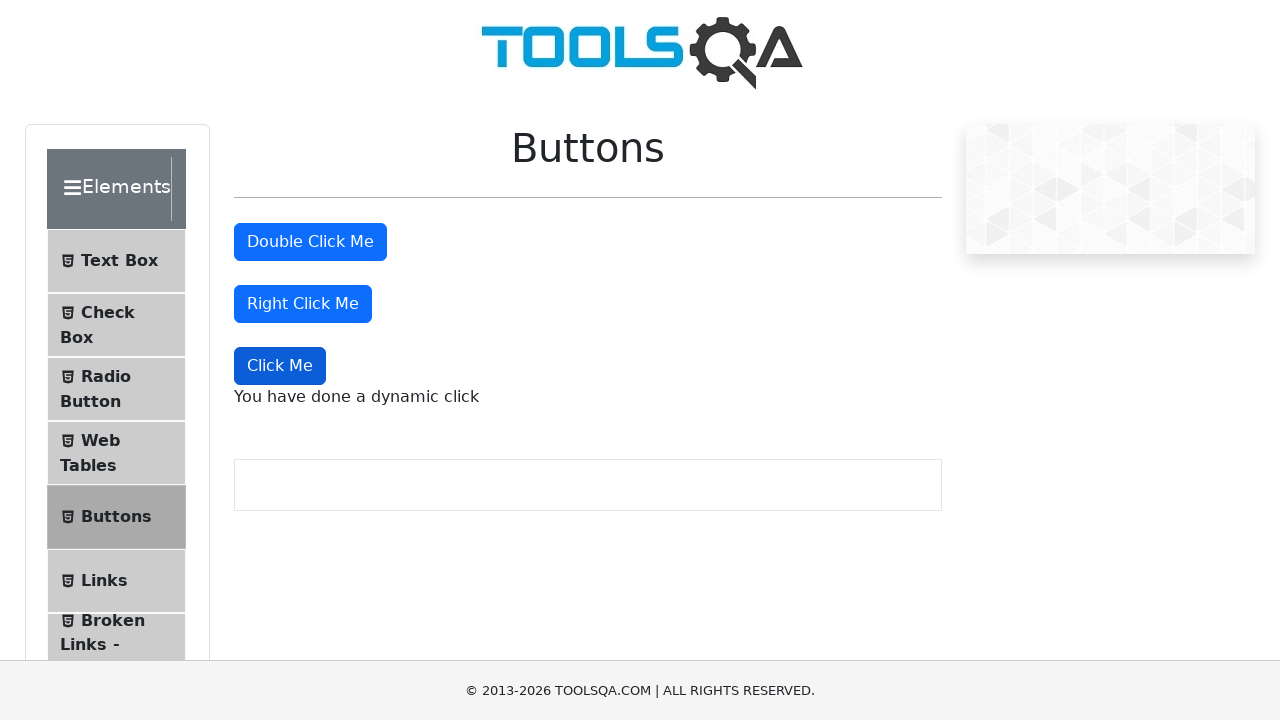